Tests multiple radio button groups by iterating through each radio button in two groups and clicking them to verify selection behavior

Starting URL: http://www.echoecho.com/htmlforms10.htm

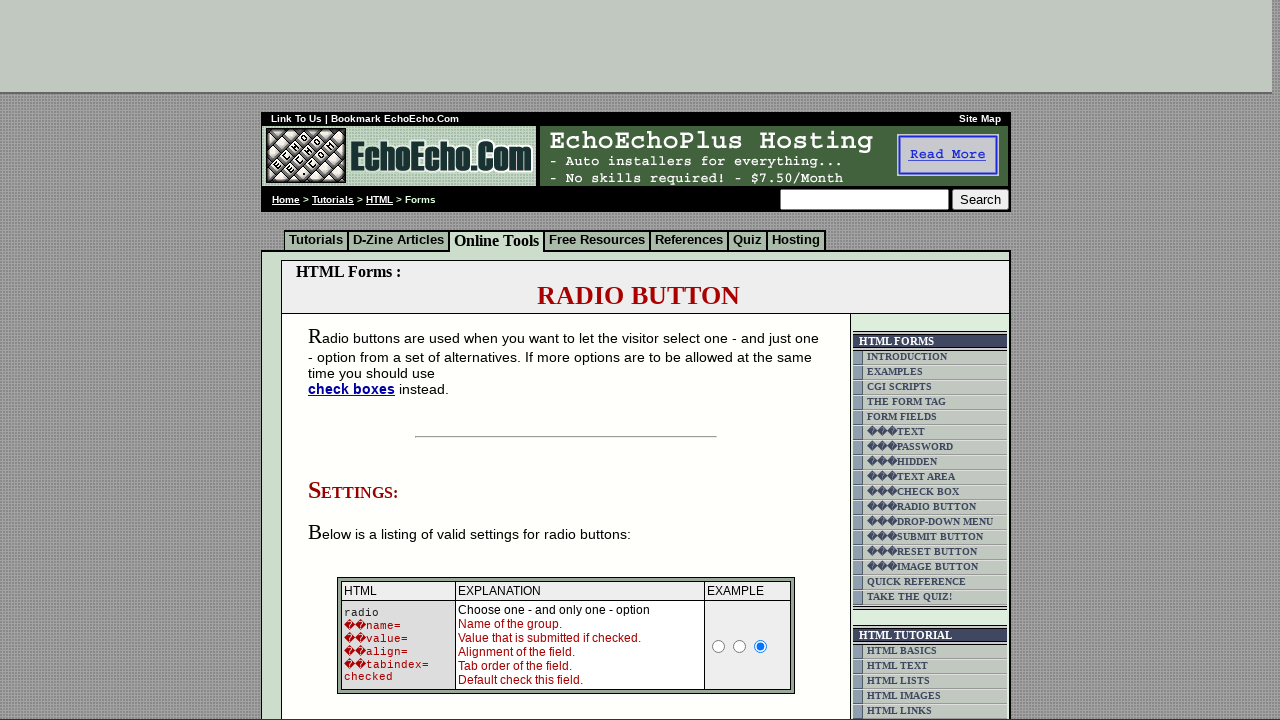

Located the table containing radio button groups
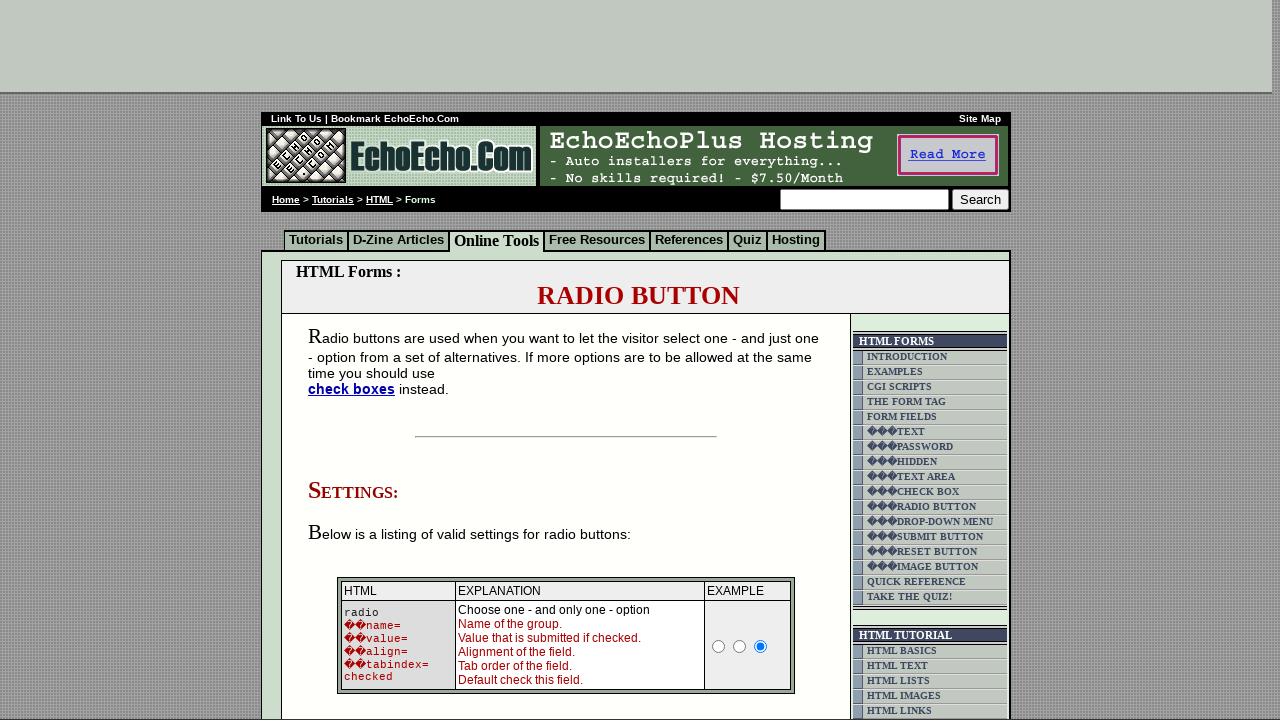

Located radio buttons for group1
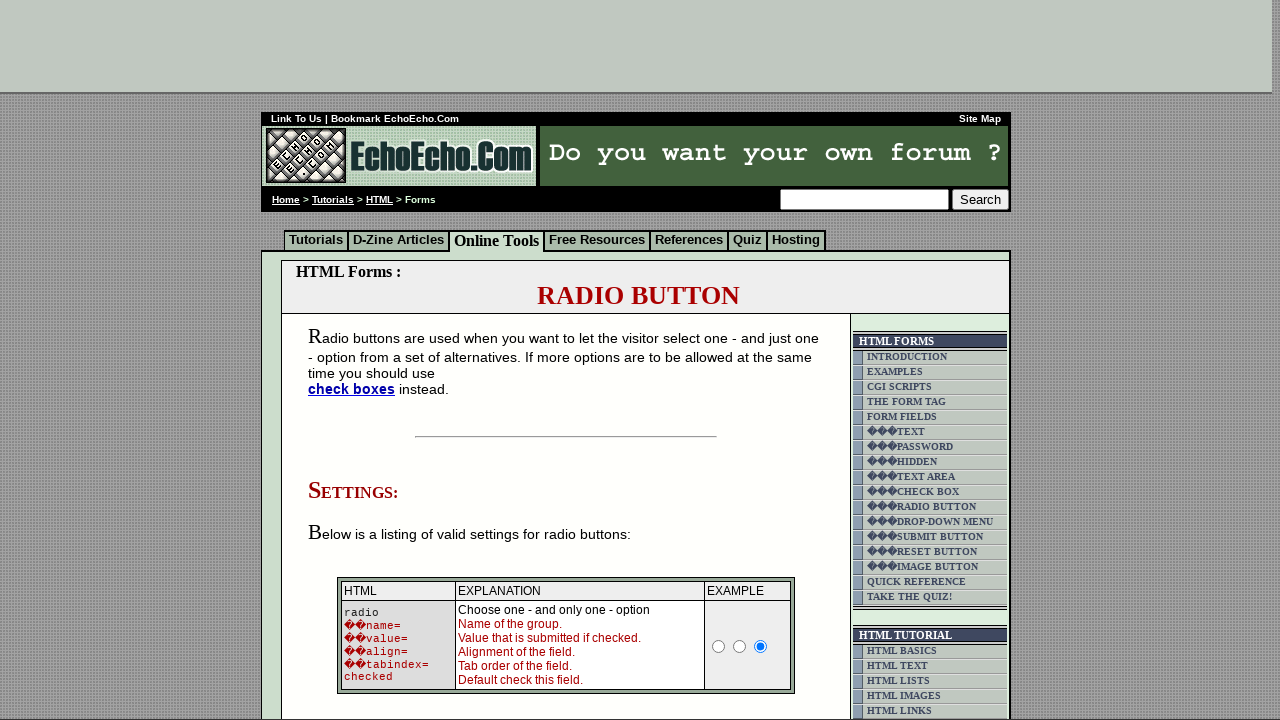

Found 3 radio buttons in group1
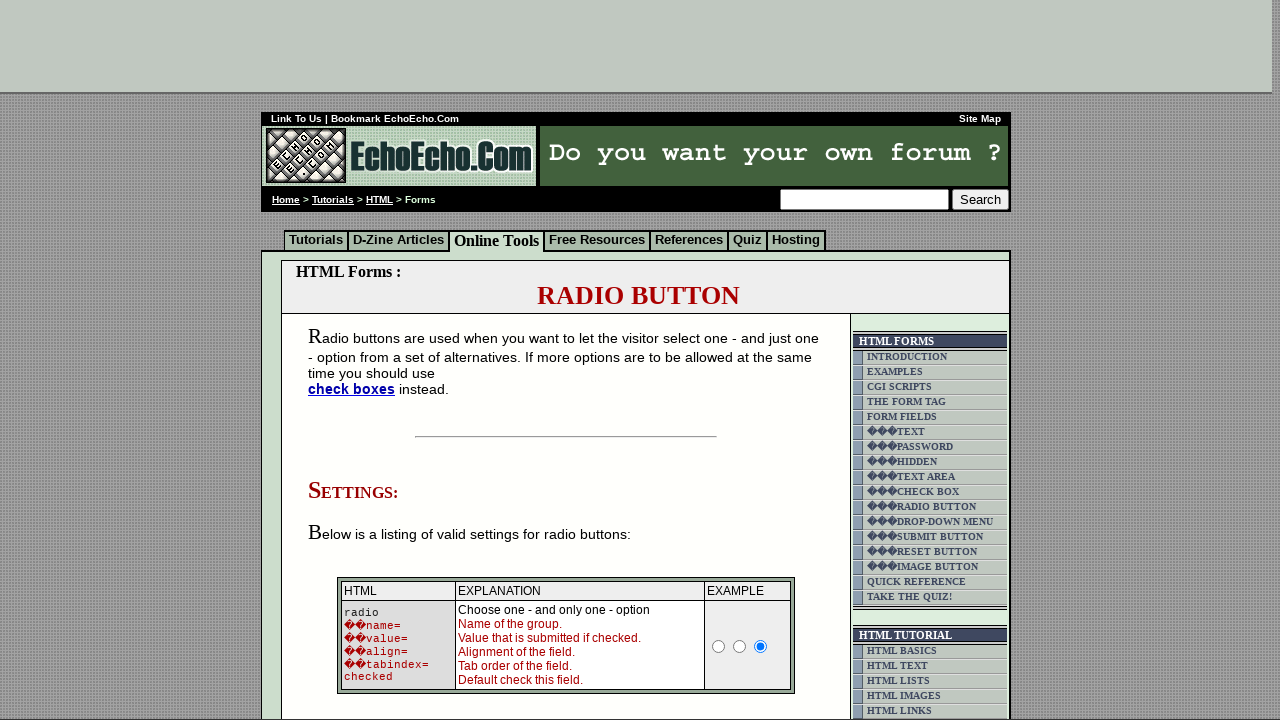

Clicked radio button 1 in group1 at (356, 360) on xpath=//html/body/div[2]/table[9]/tbody/tr/td[4]/table/tbody/tr/td/div/span/form
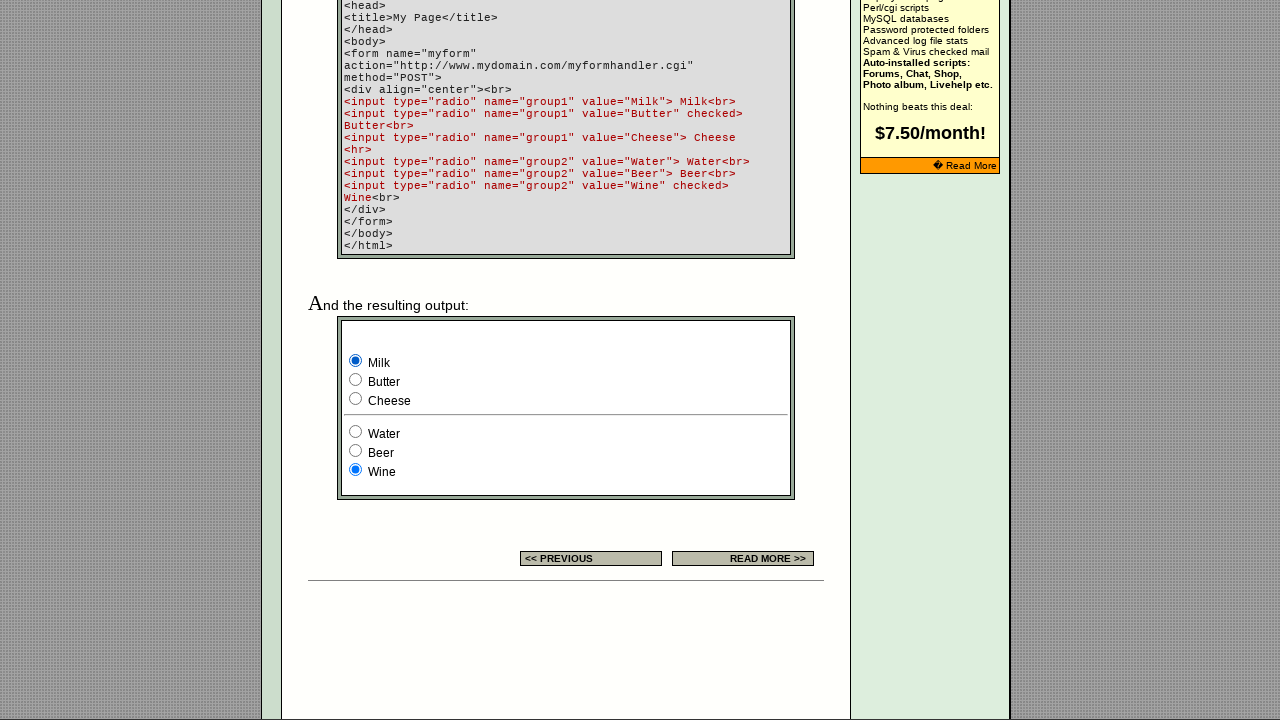

Waited 200ms for radio button selection to register
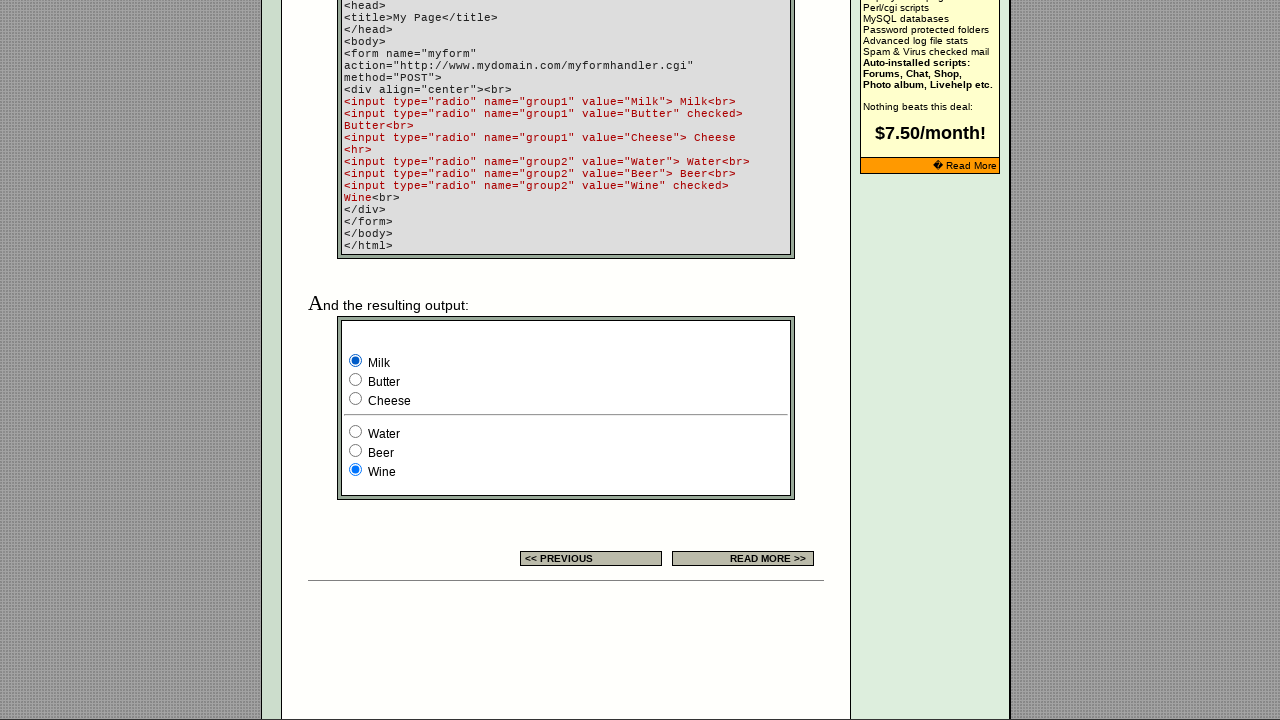

Clicked radio button 2 in group1 at (356, 380) on xpath=//html/body/div[2]/table[9]/tbody/tr/td[4]/table/tbody/tr/td/div/span/form
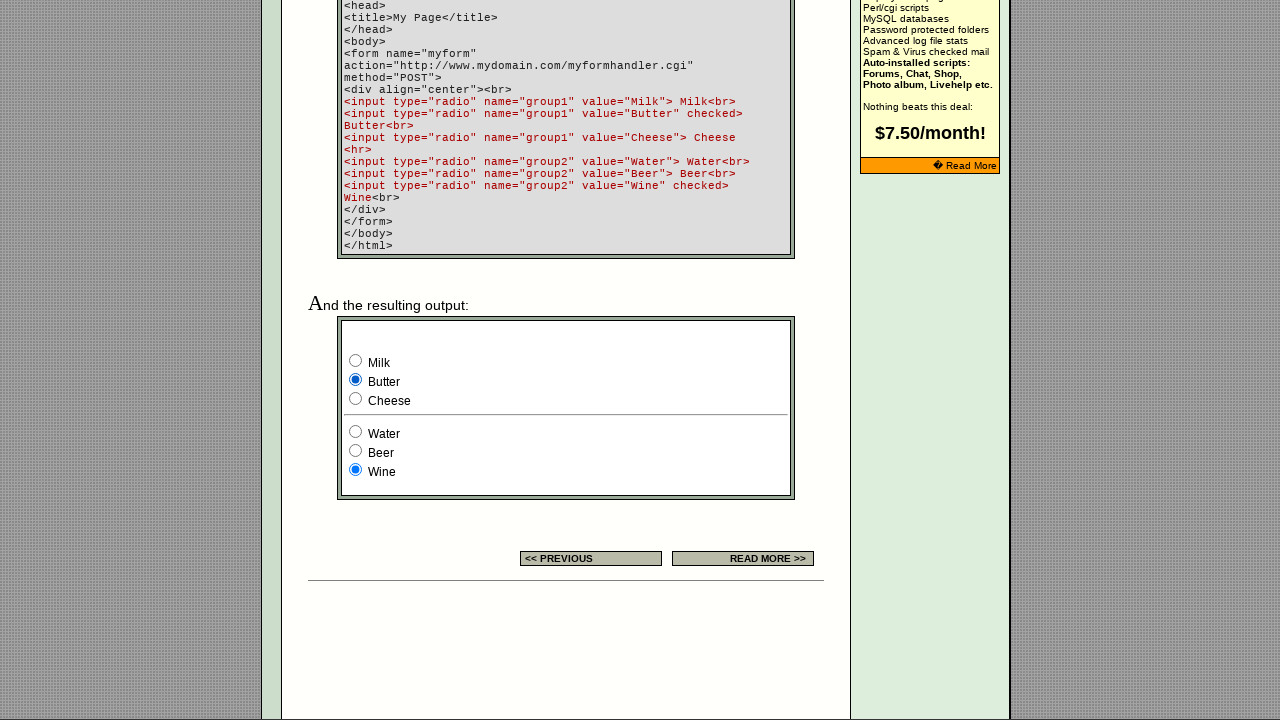

Waited 200ms for radio button selection to register
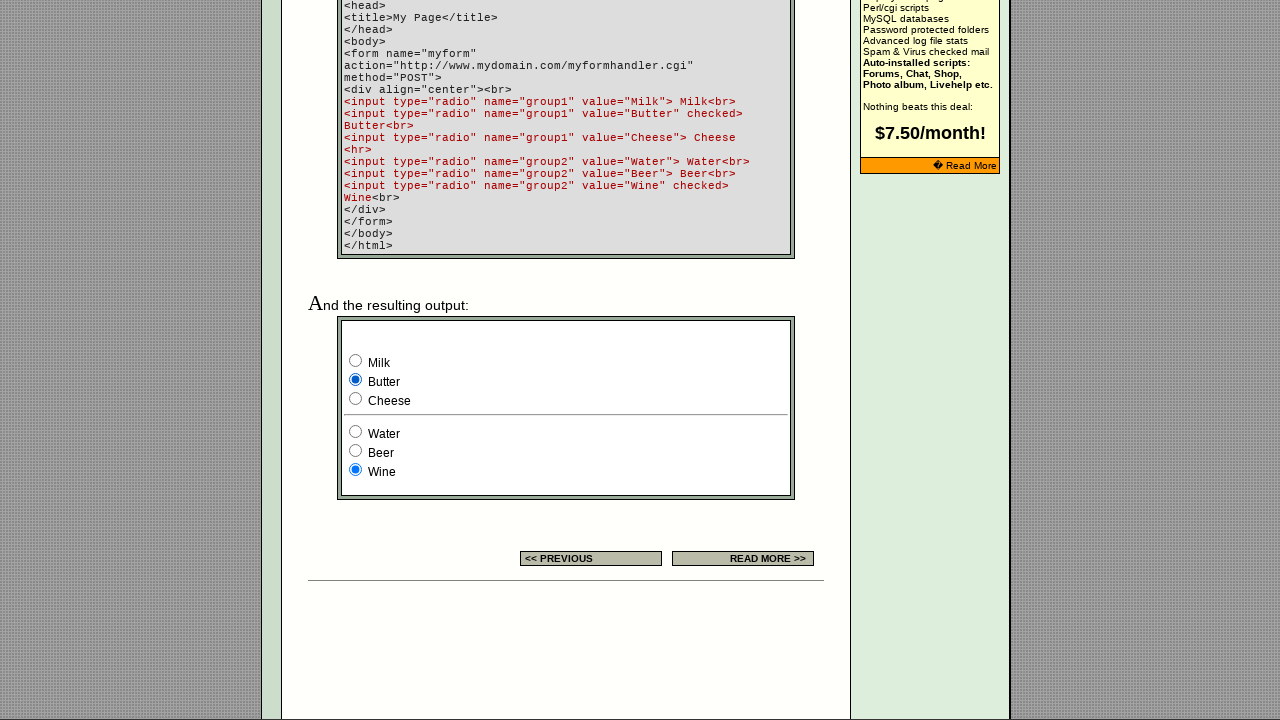

Clicked radio button 3 in group1 at (356, 398) on xpath=//html/body/div[2]/table[9]/tbody/tr/td[4]/table/tbody/tr/td/div/span/form
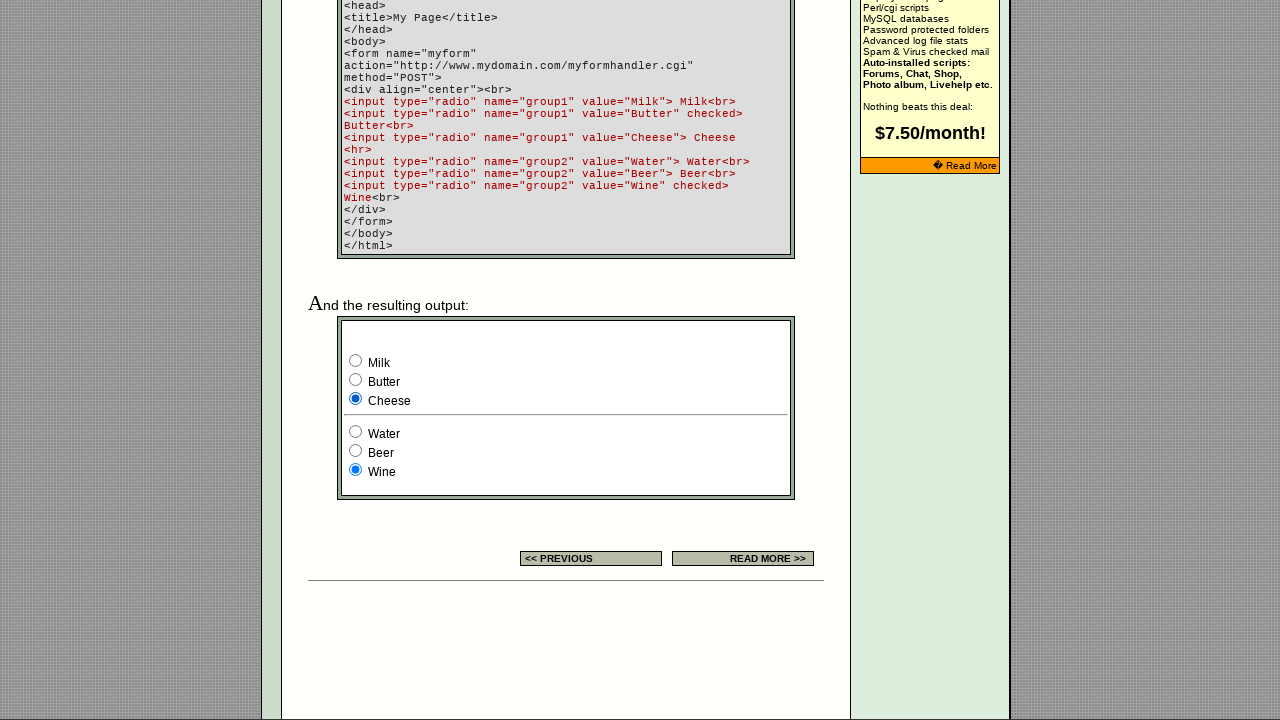

Waited 200ms for radio button selection to register
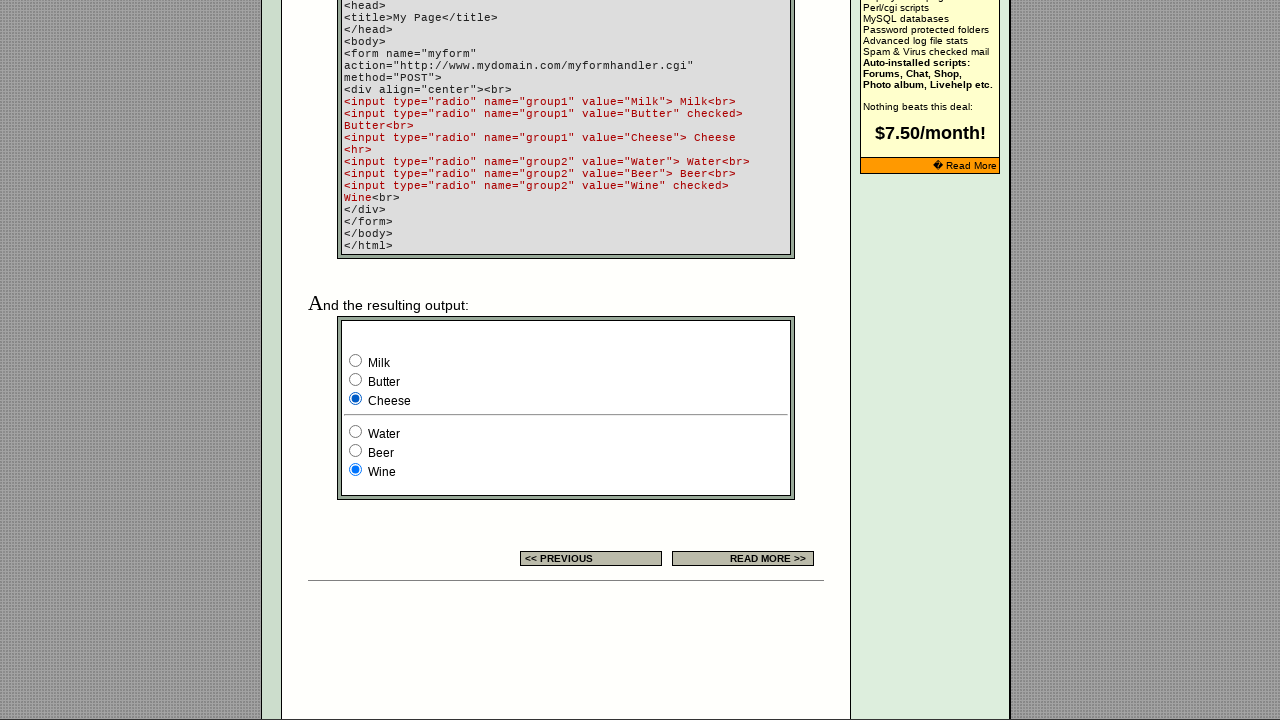

Located radio buttons for group2
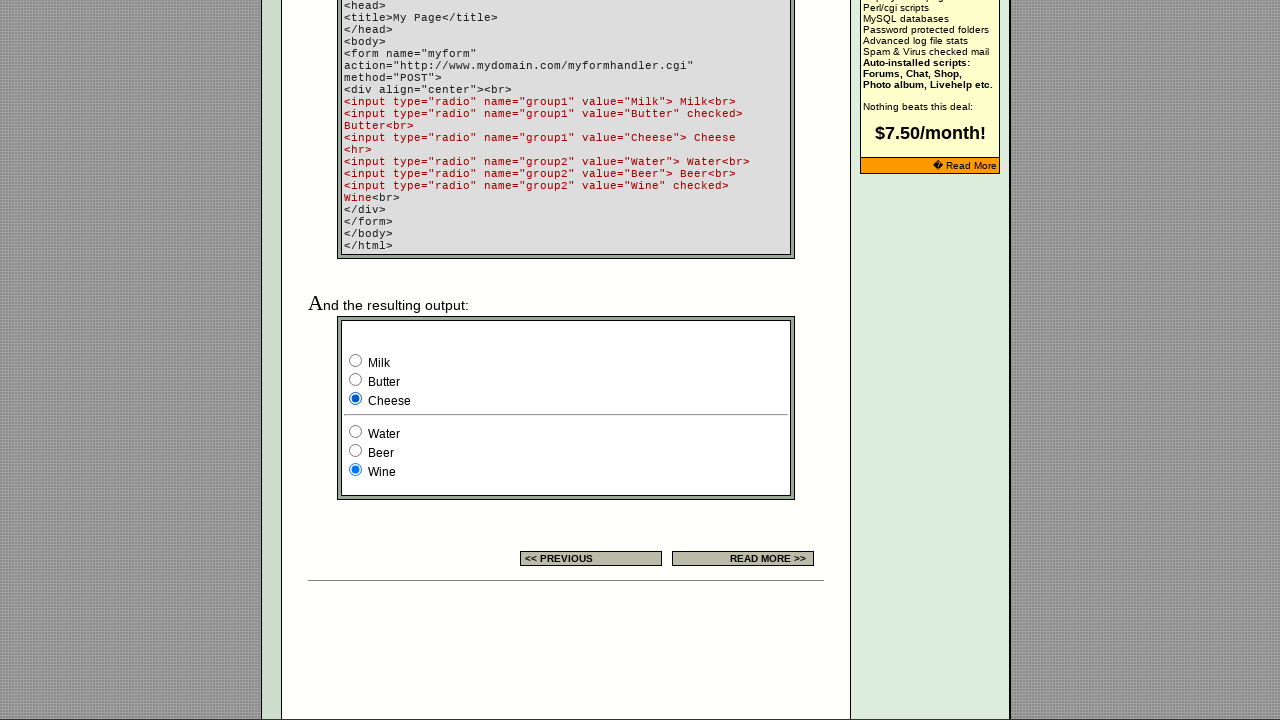

Found 3 radio buttons in group2
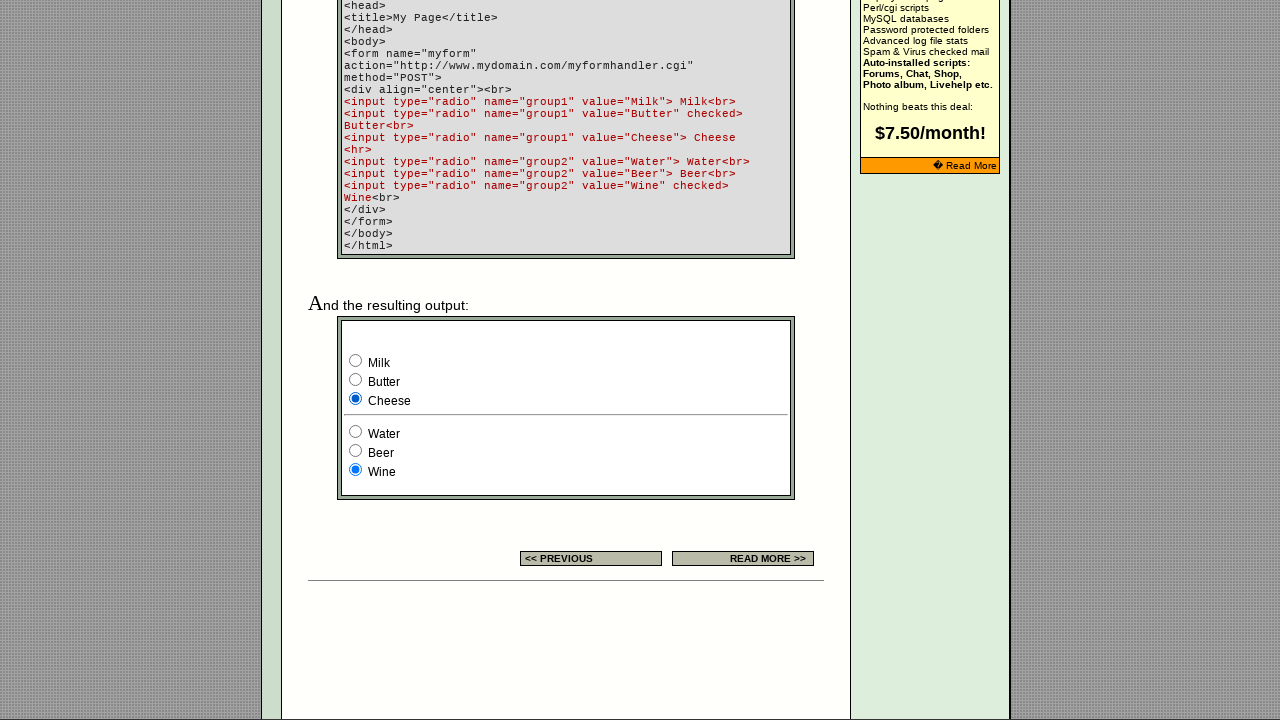

Clicked radio button 1 in group2 at (356, 432) on xpath=//html/body/div[2]/table[9]/tbody/tr/td[4]/table/tbody/tr/td/div/span/form
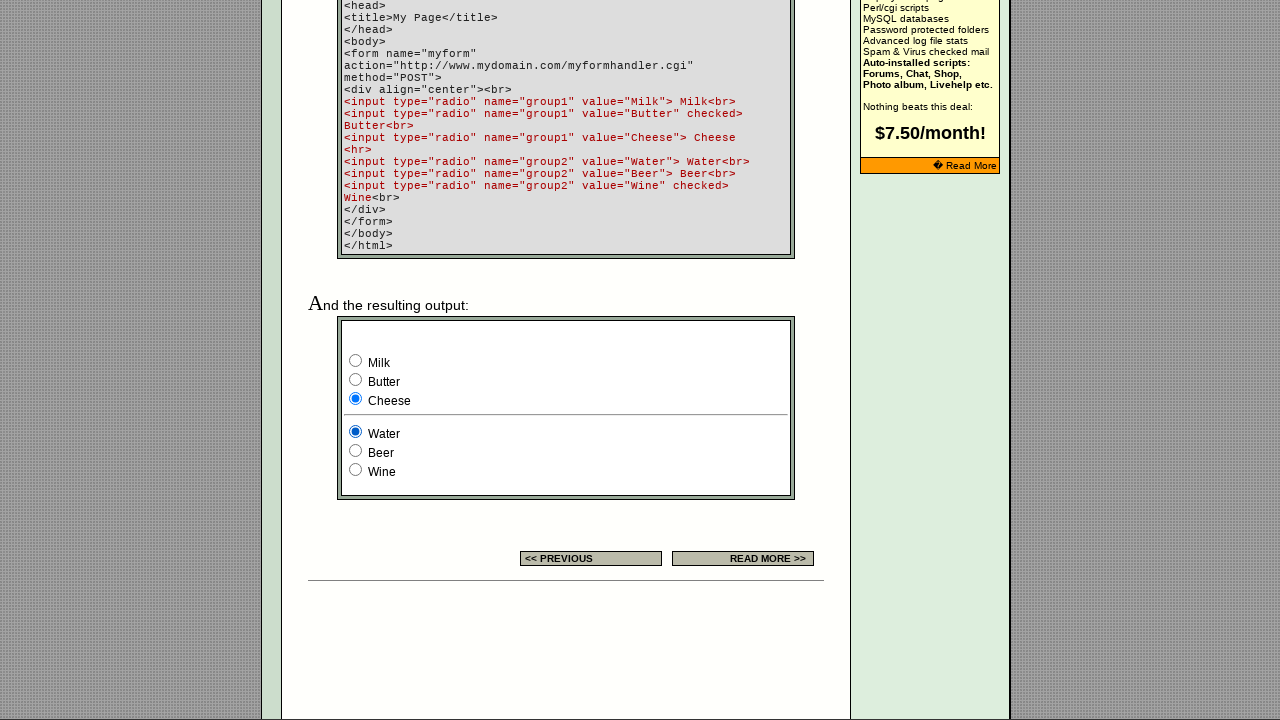

Waited 200ms for radio button selection to register
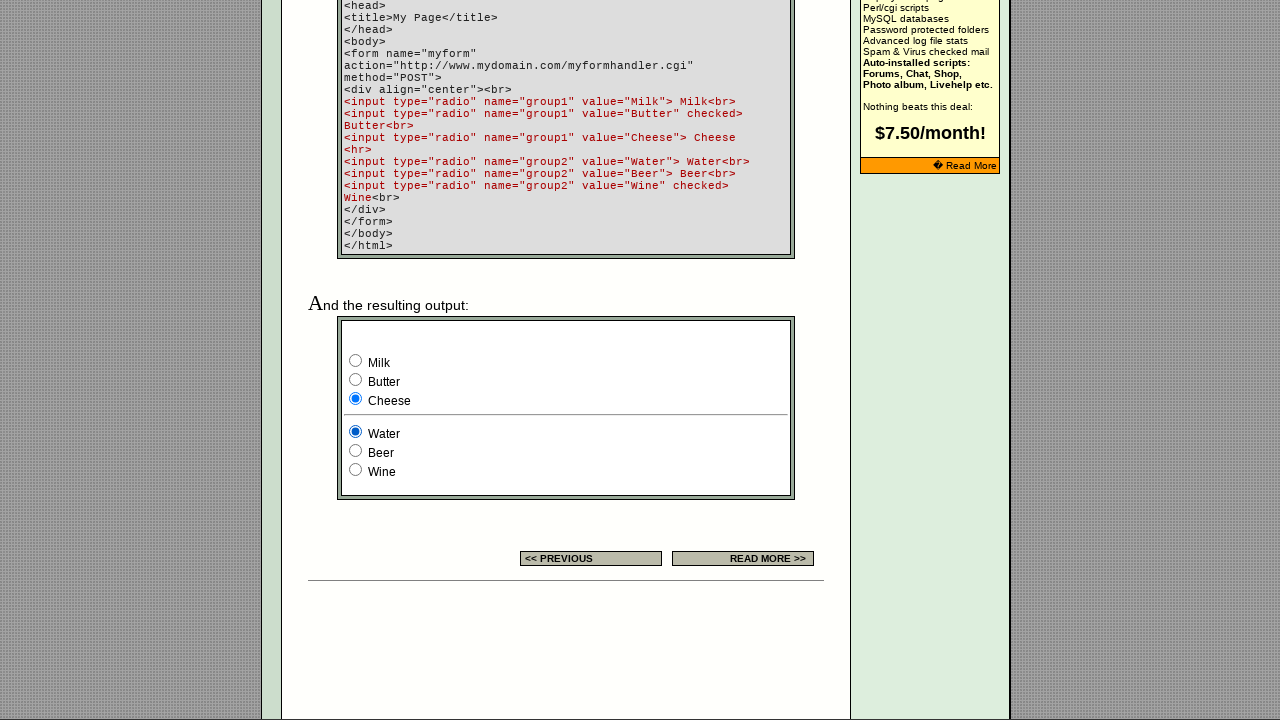

Clicked radio button 2 in group2 at (356, 450) on xpath=//html/body/div[2]/table[9]/tbody/tr/td[4]/table/tbody/tr/td/div/span/form
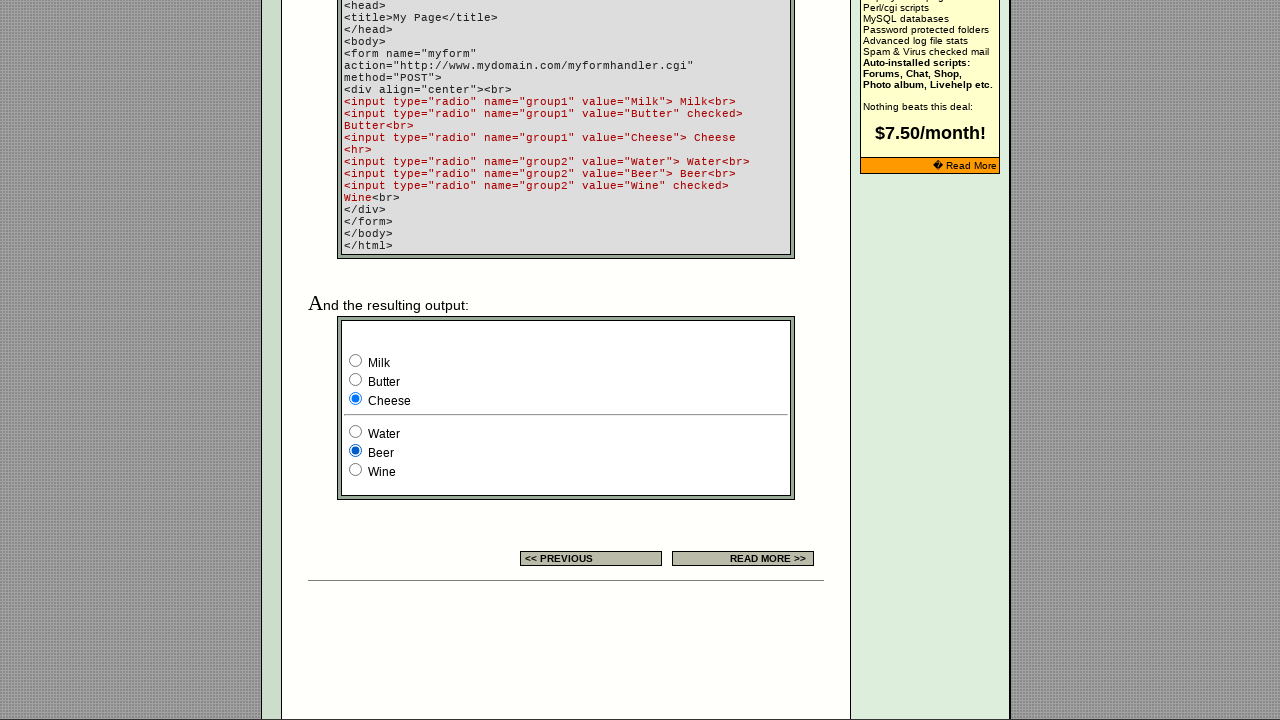

Waited 200ms for radio button selection to register
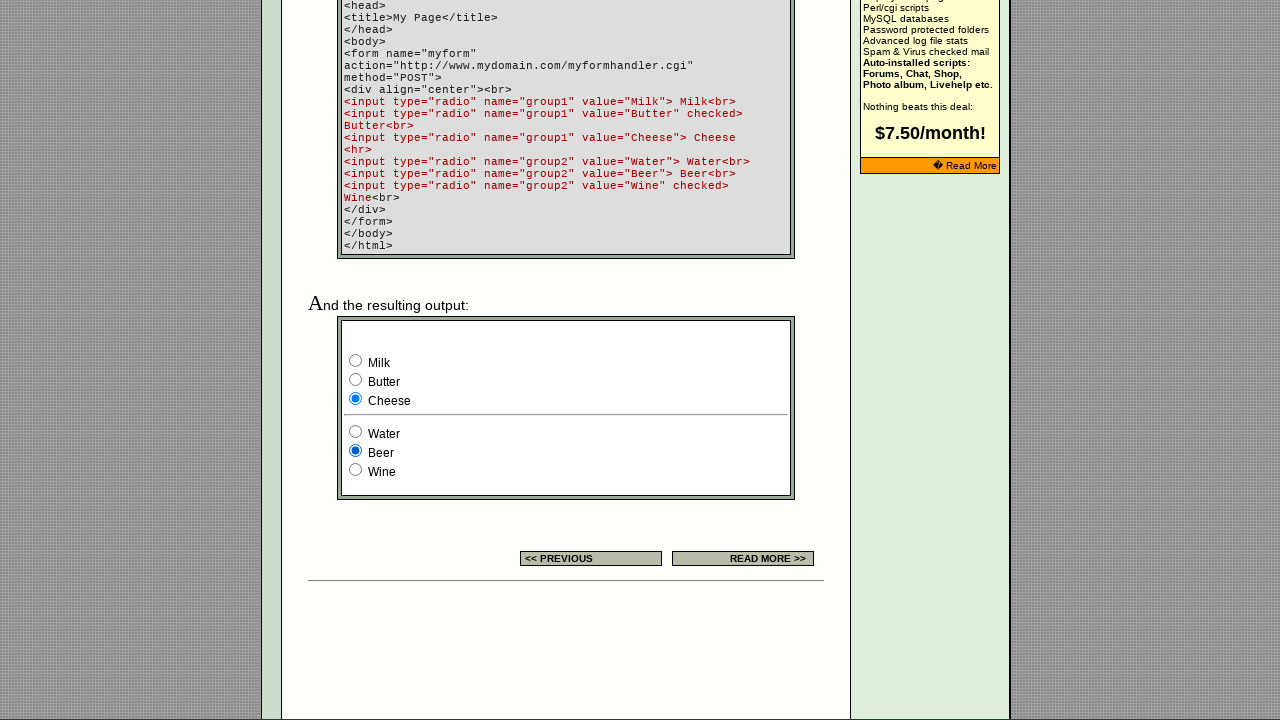

Clicked radio button 3 in group2 at (356, 470) on xpath=//html/body/div[2]/table[9]/tbody/tr/td[4]/table/tbody/tr/td/div/span/form
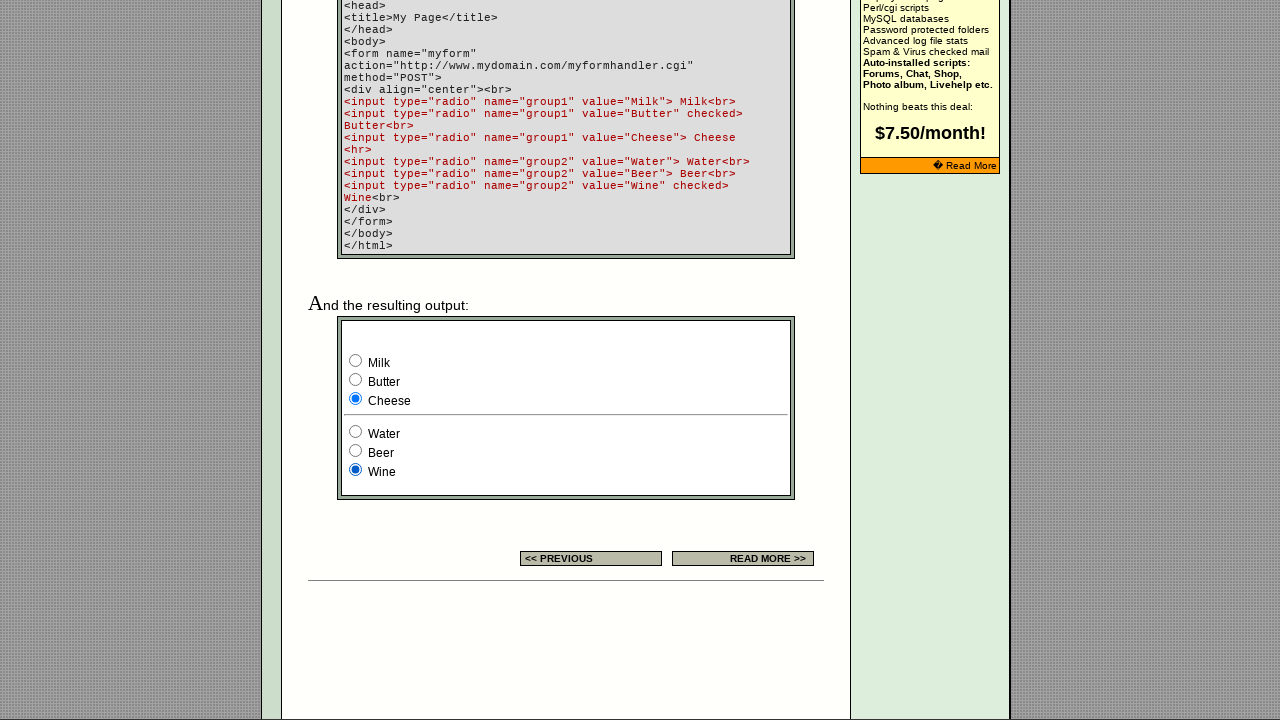

Waited 200ms for radio button selection to register
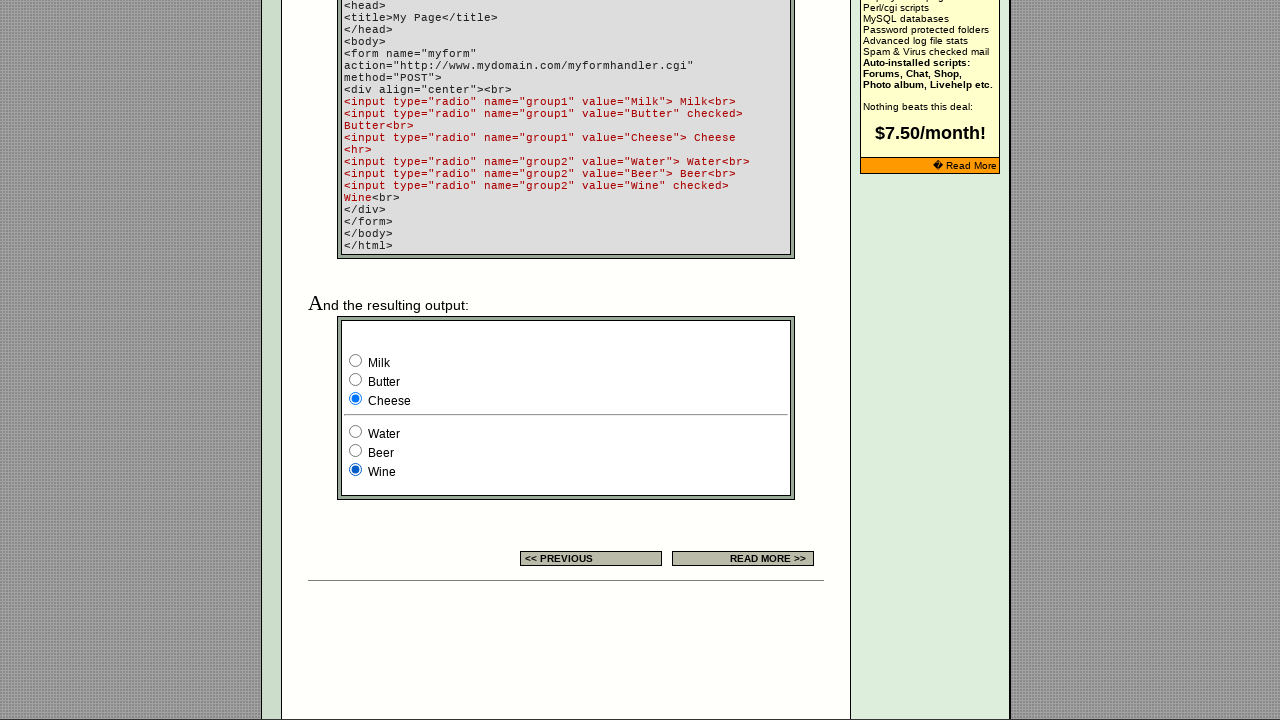

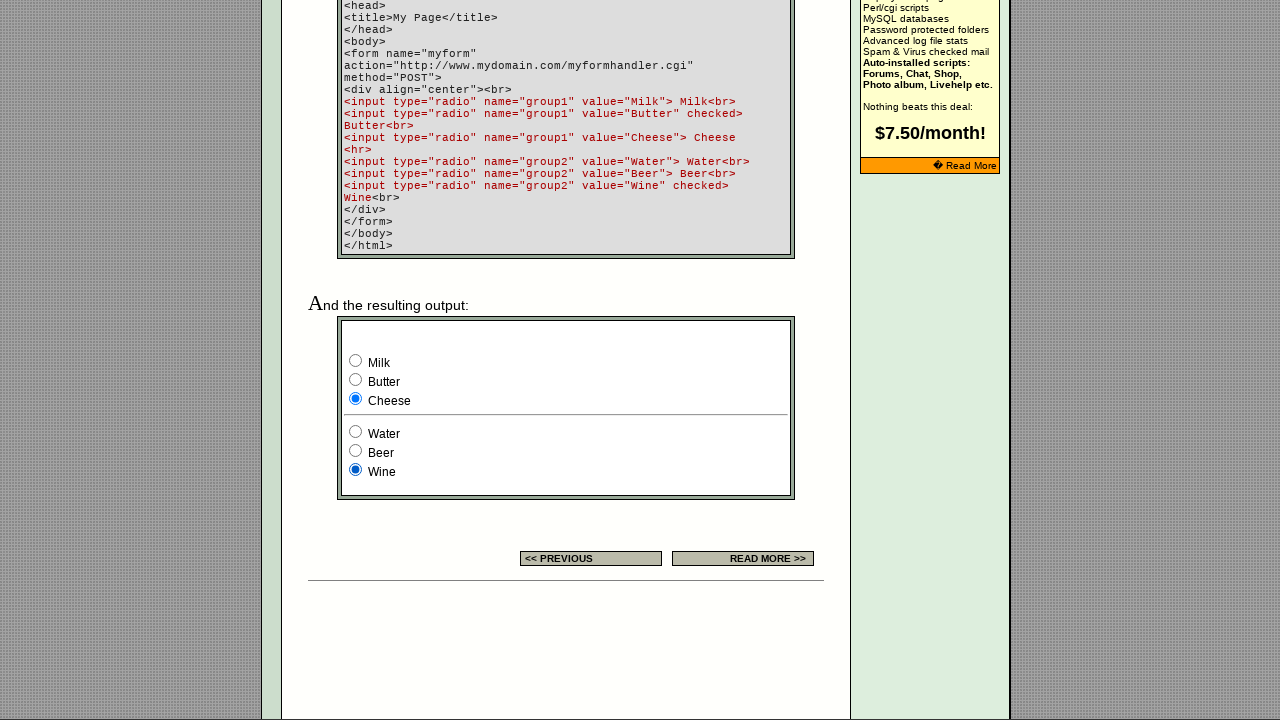